Tests mouse hover functionality by hovering over a menu element to reveal submenu options

Starting URL: https://rahulshettyacademy.com/AutomationPractice/

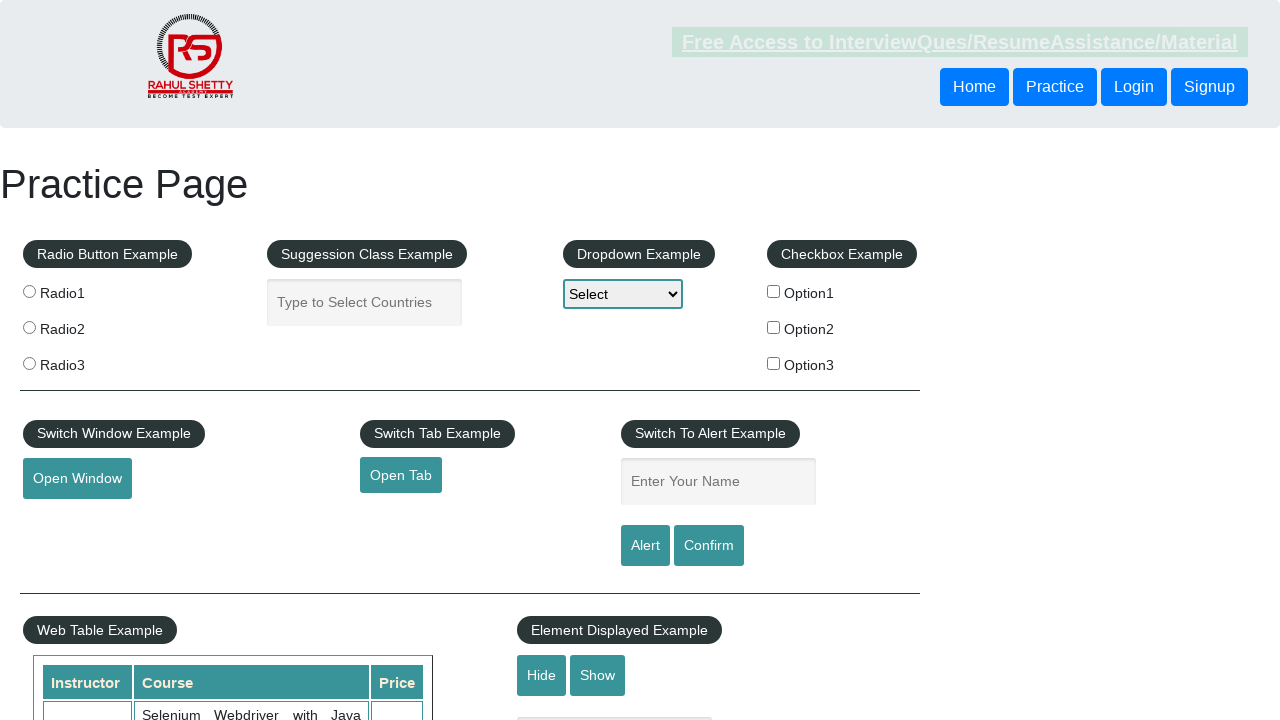

Hovered over mouse hover menu element at (83, 361) on #mousehover
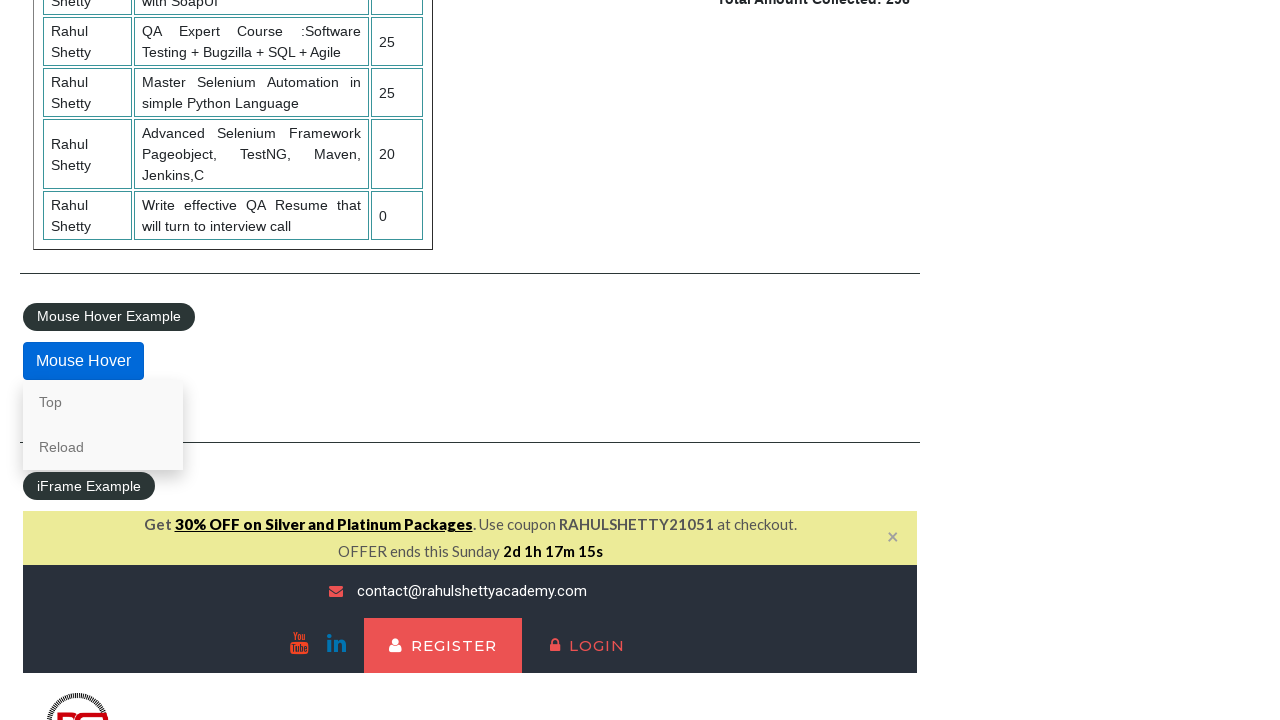

Clicked Reload option from submenu at (103, 447) on a:has-text('Reload')
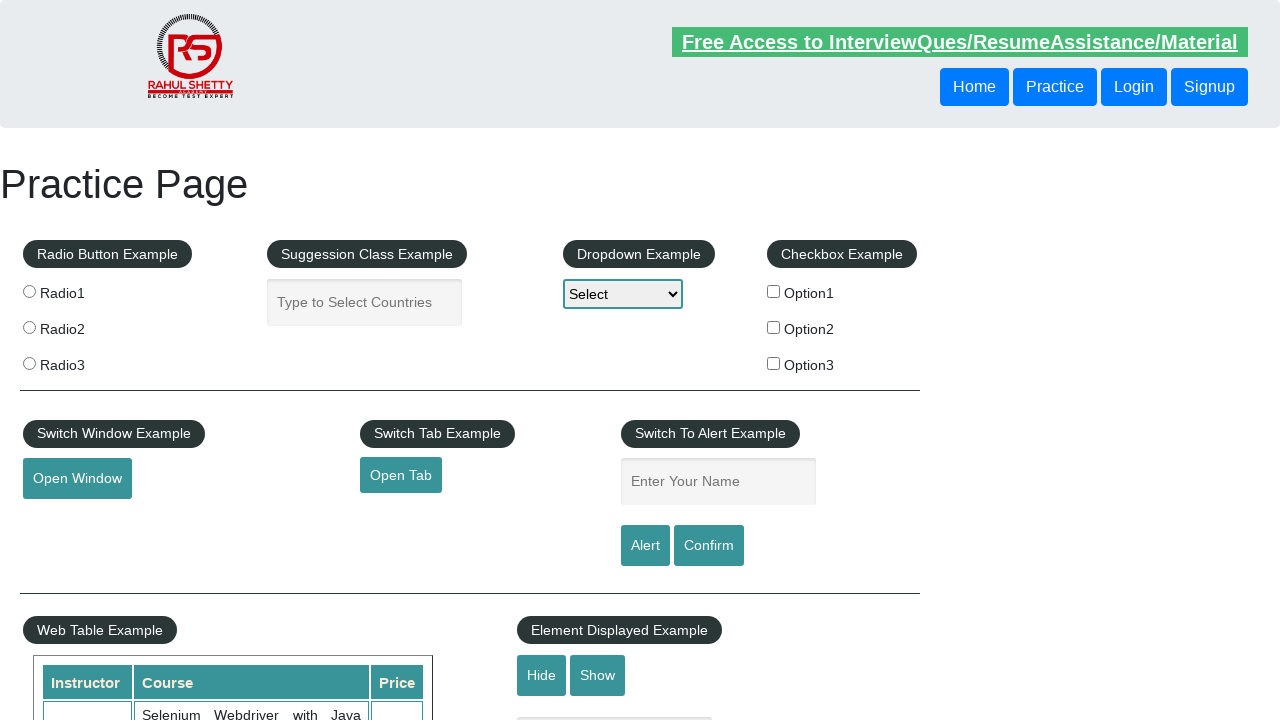

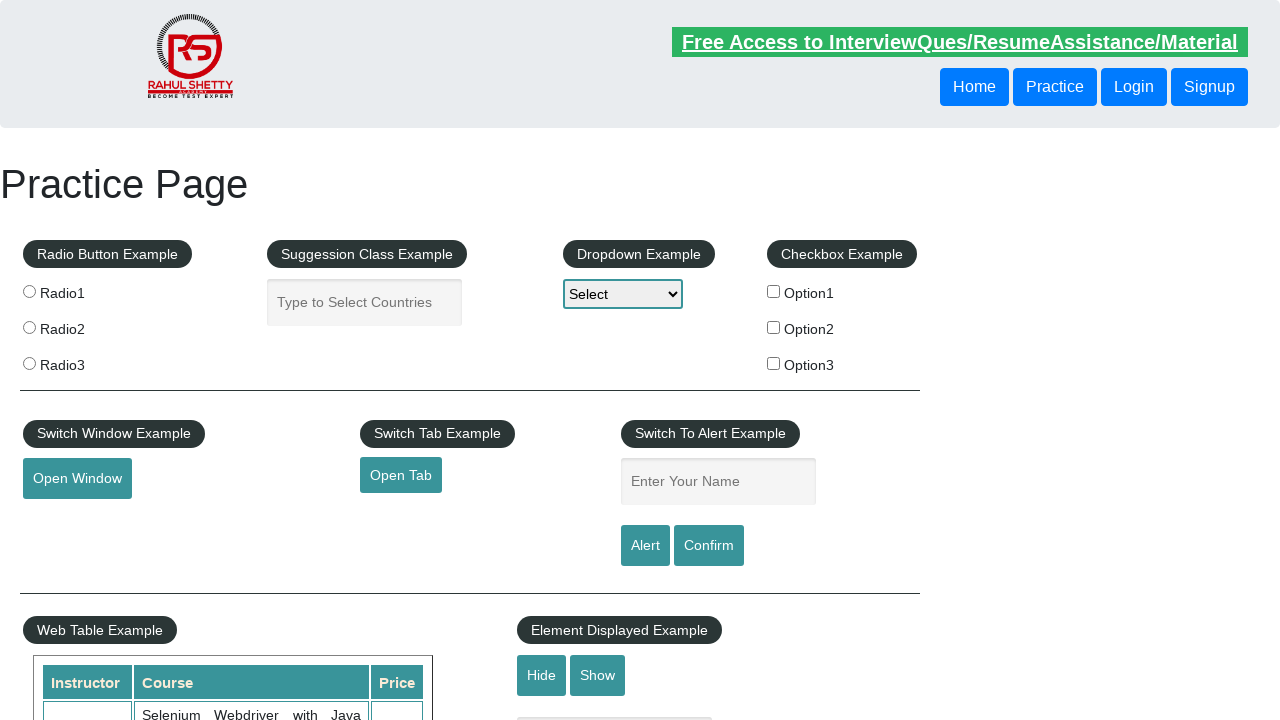